Navigates to Form Authentication page and verifies the Elemental Selenium link href attribute

Starting URL: https://the-internet.herokuapp.com

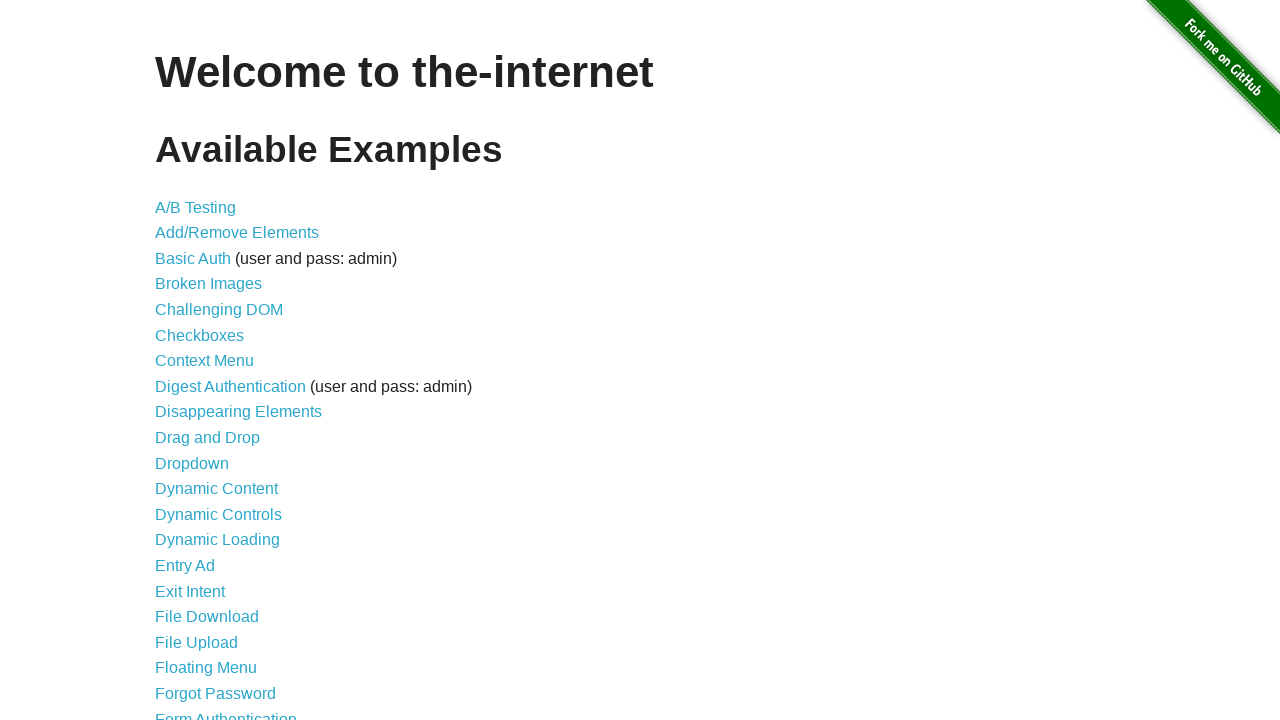

Navigated to the-internet.herokuapp.com
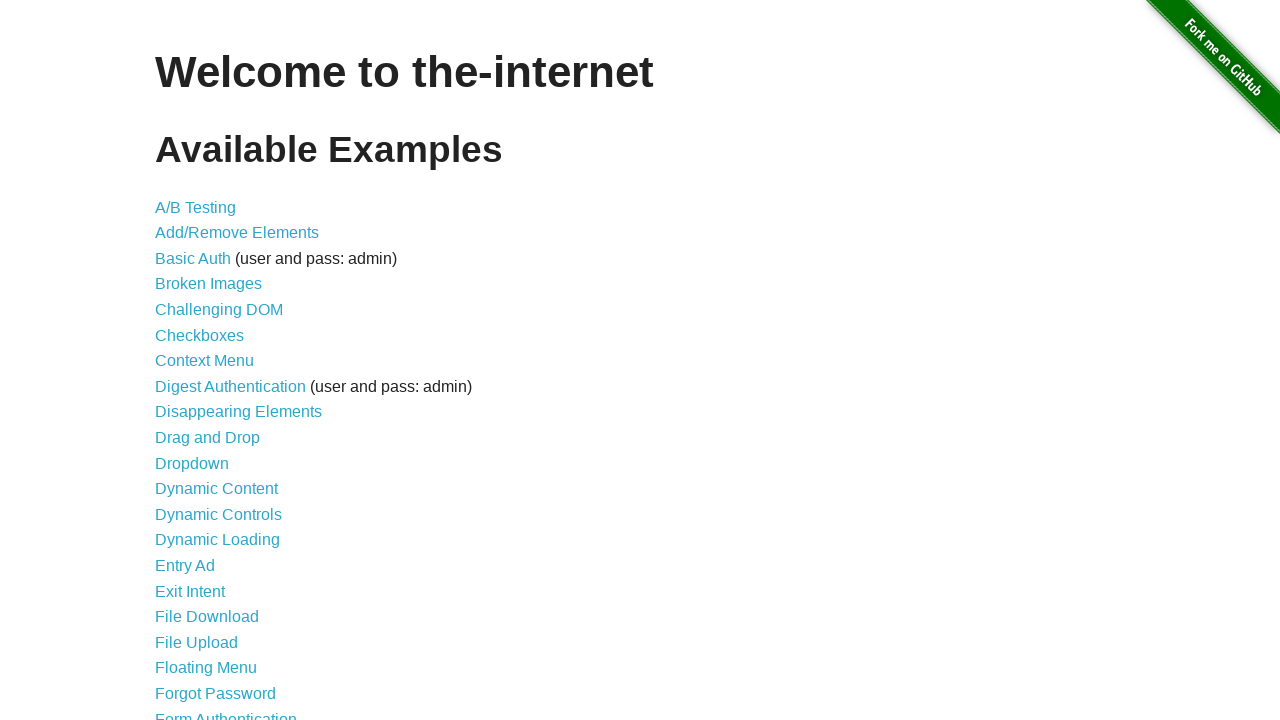

Clicked on Form Authentication link at (226, 712) on xpath=//a[contains(text(), "Form Authentication")]
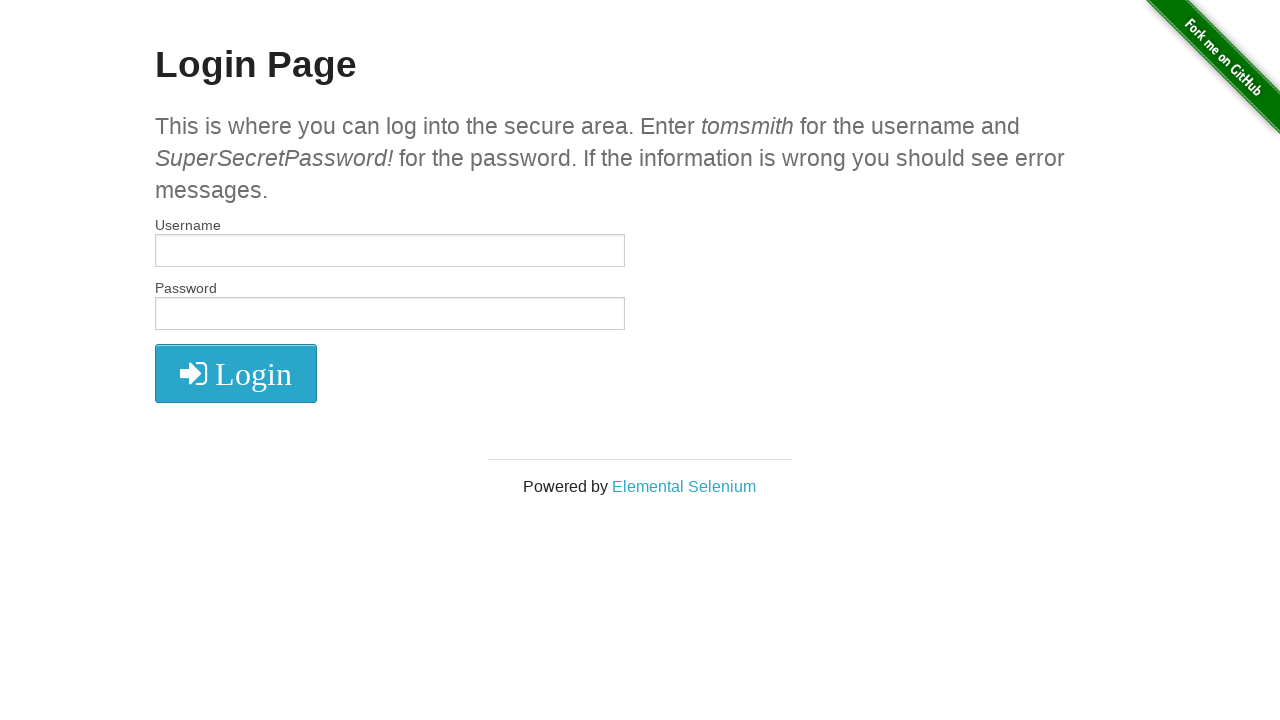

Retrieved href attribute from Elemental Selenium link
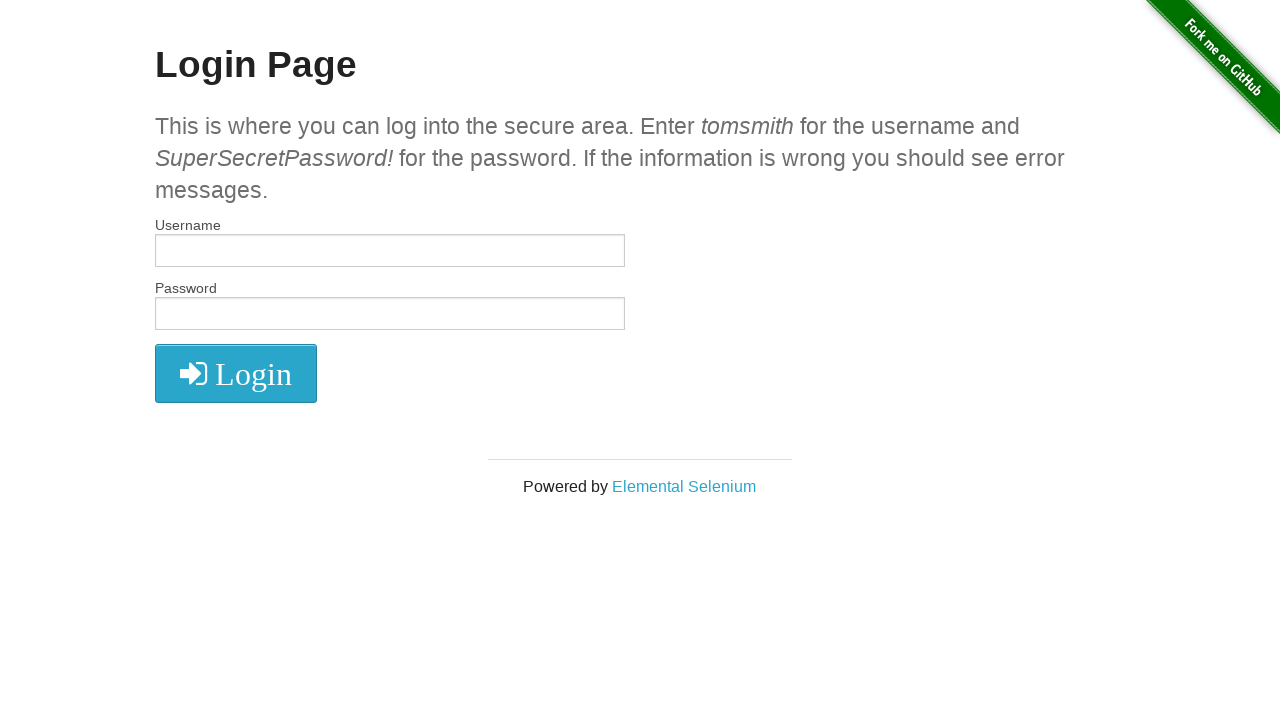

Verified Elemental Selenium href attribute equals 'http://elementalselenium.com/'
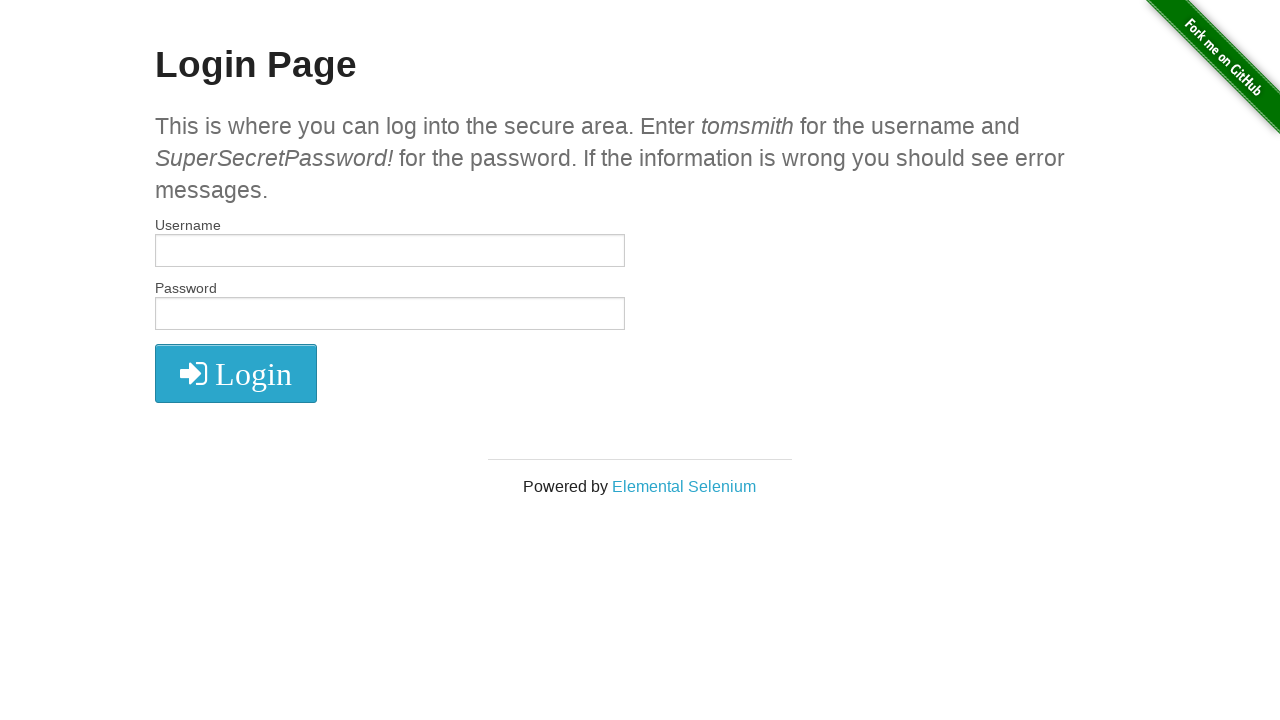

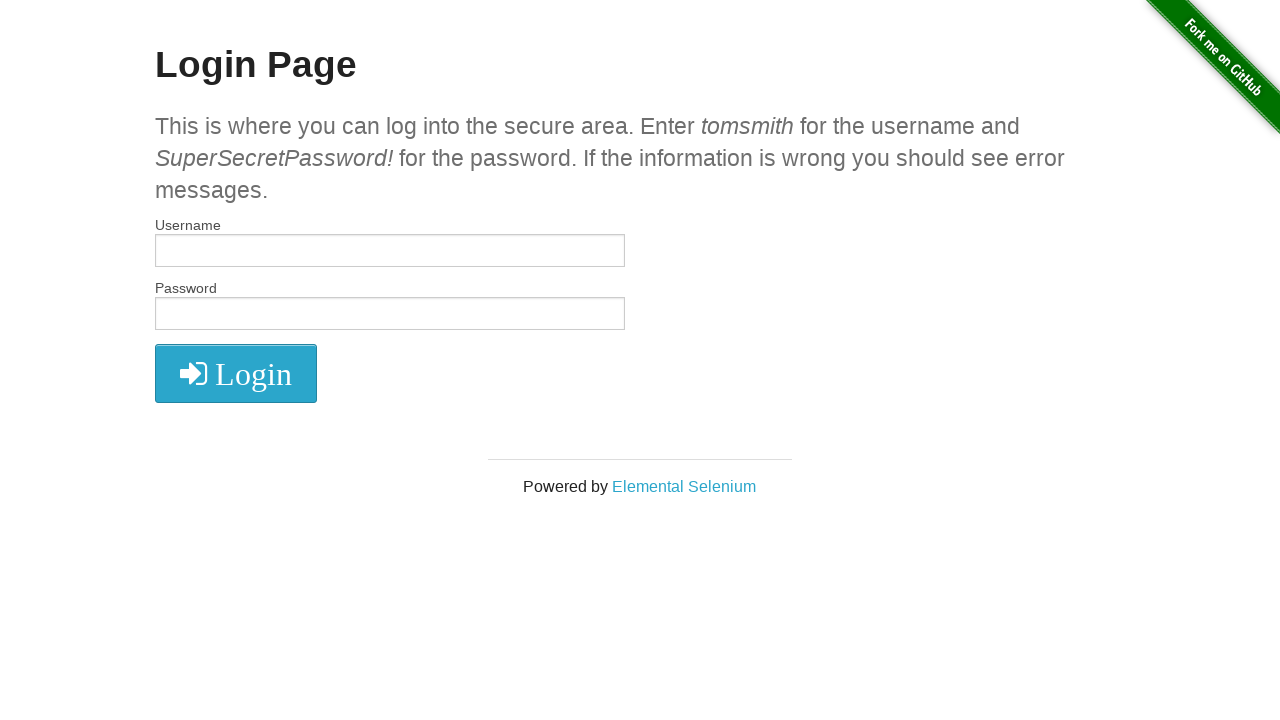